Verifies that the current URL matches the expected OrangeHRM login page URL

Starting URL: https://opensource-demo.orangehrmlive.com/web/index.php/auth/login

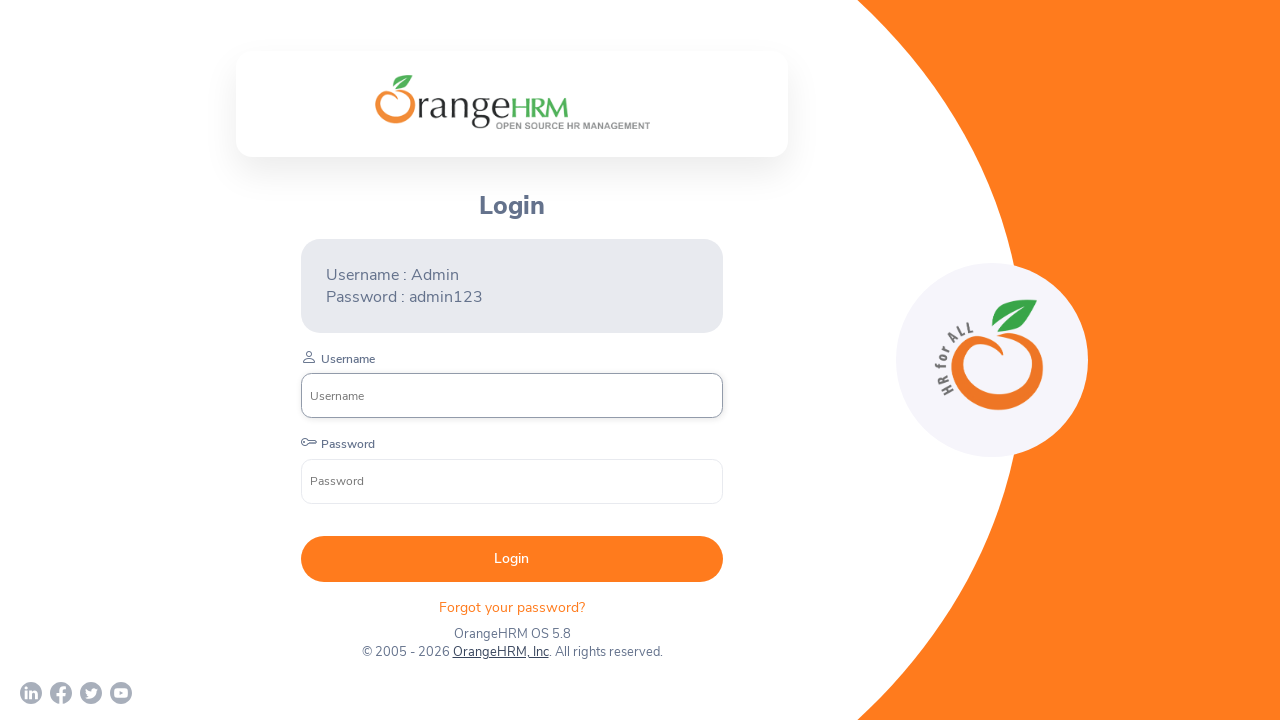

Waited for page DOM content to load
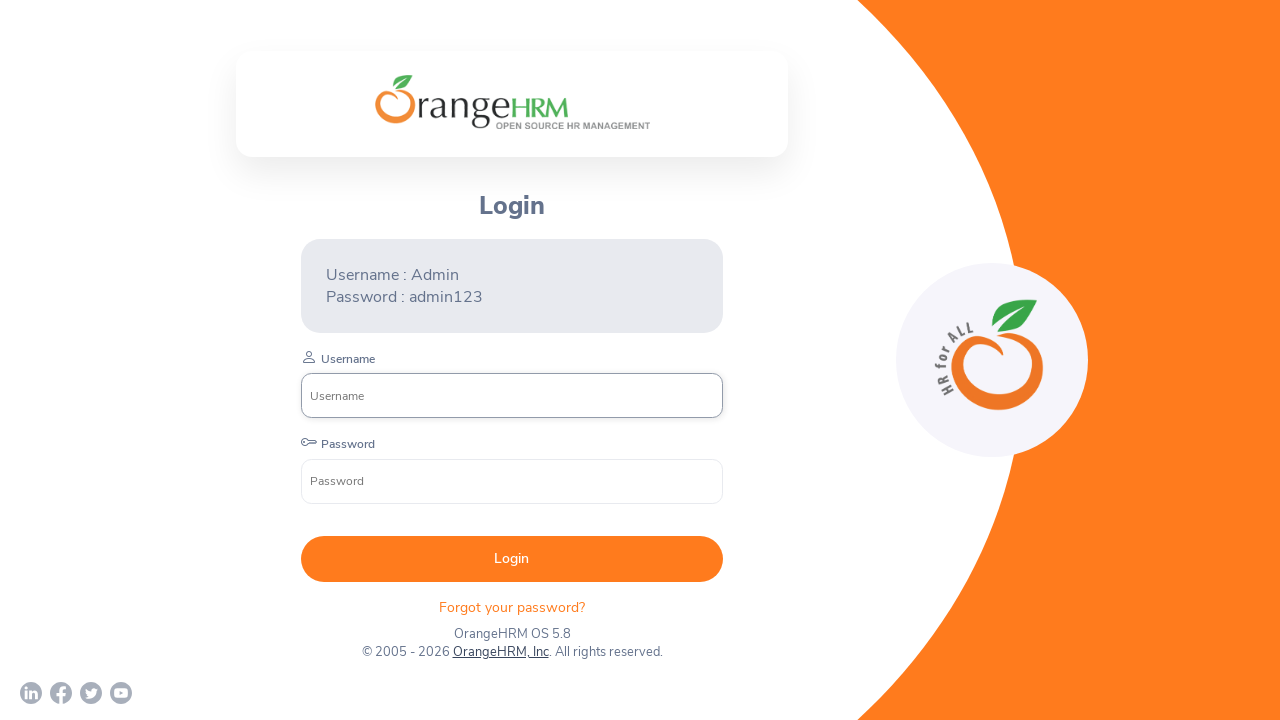

Verified current URL matches OrangeHRM login page URL
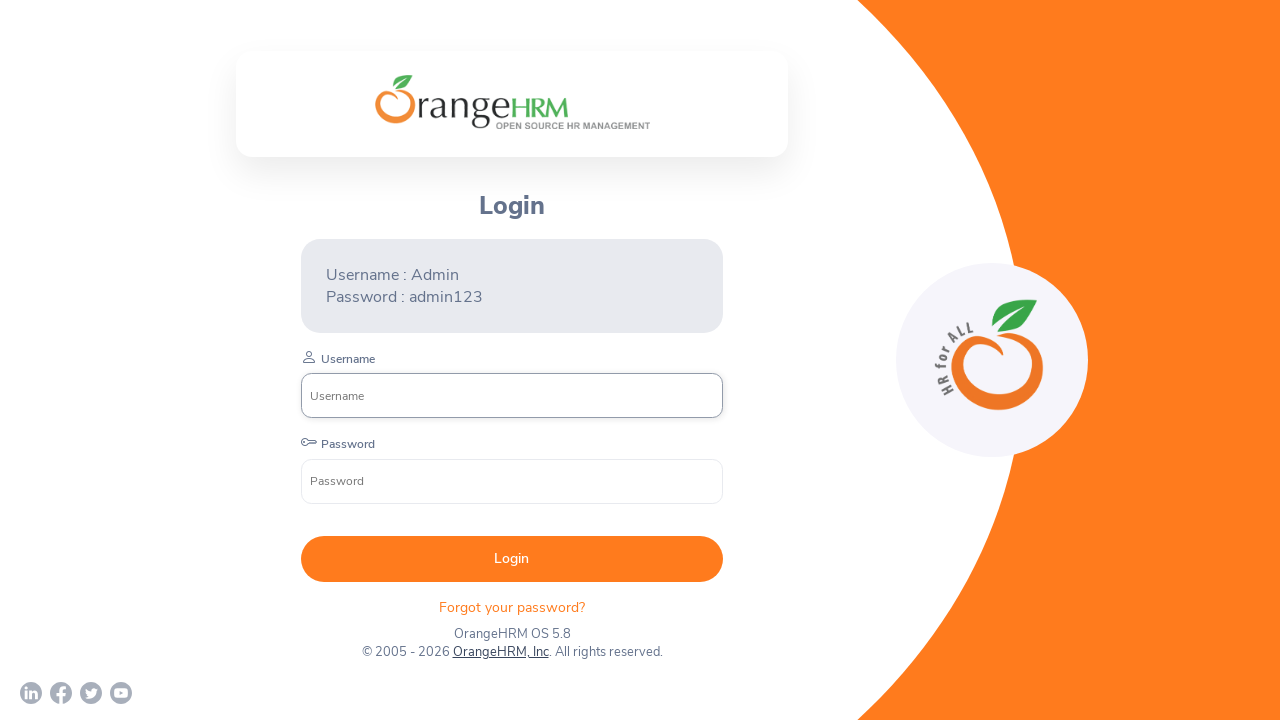

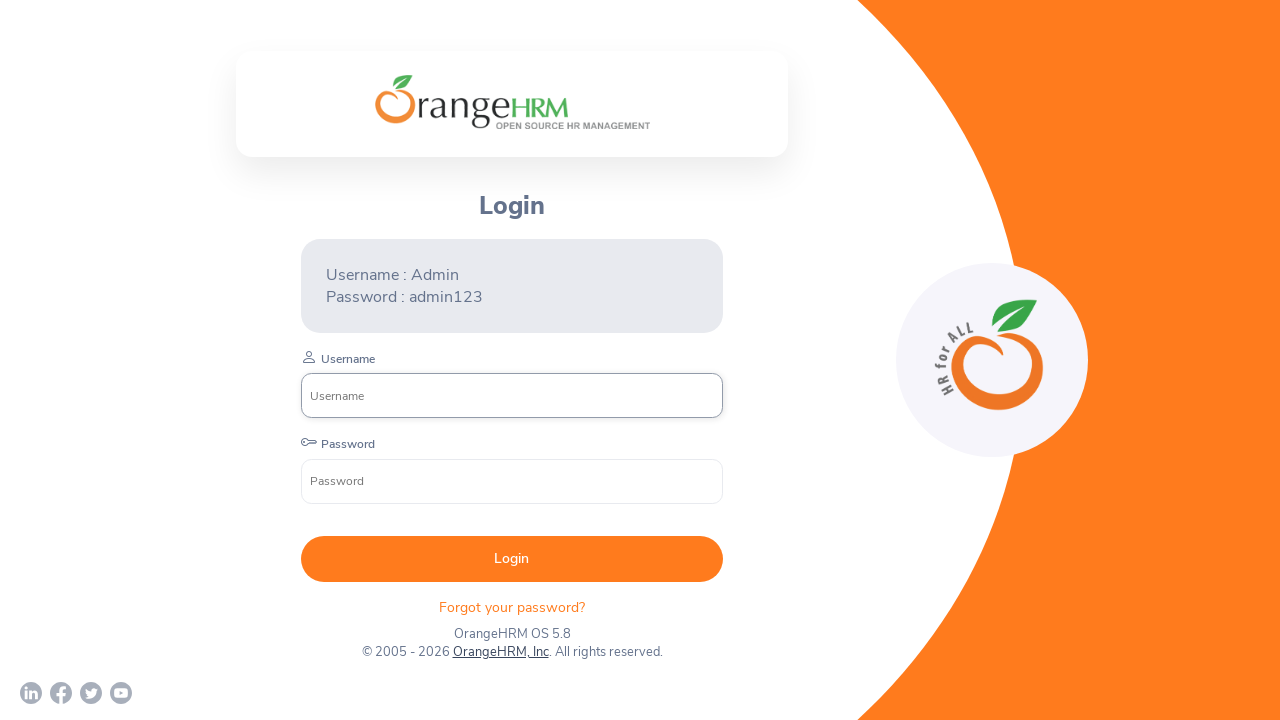